Tests form submission by clicking a dynamically calculated link text, then filling out a personal information form with first name, last name, city, and country fields, and submitting it.

Starting URL: http://suninjuly.github.io/find_link_text

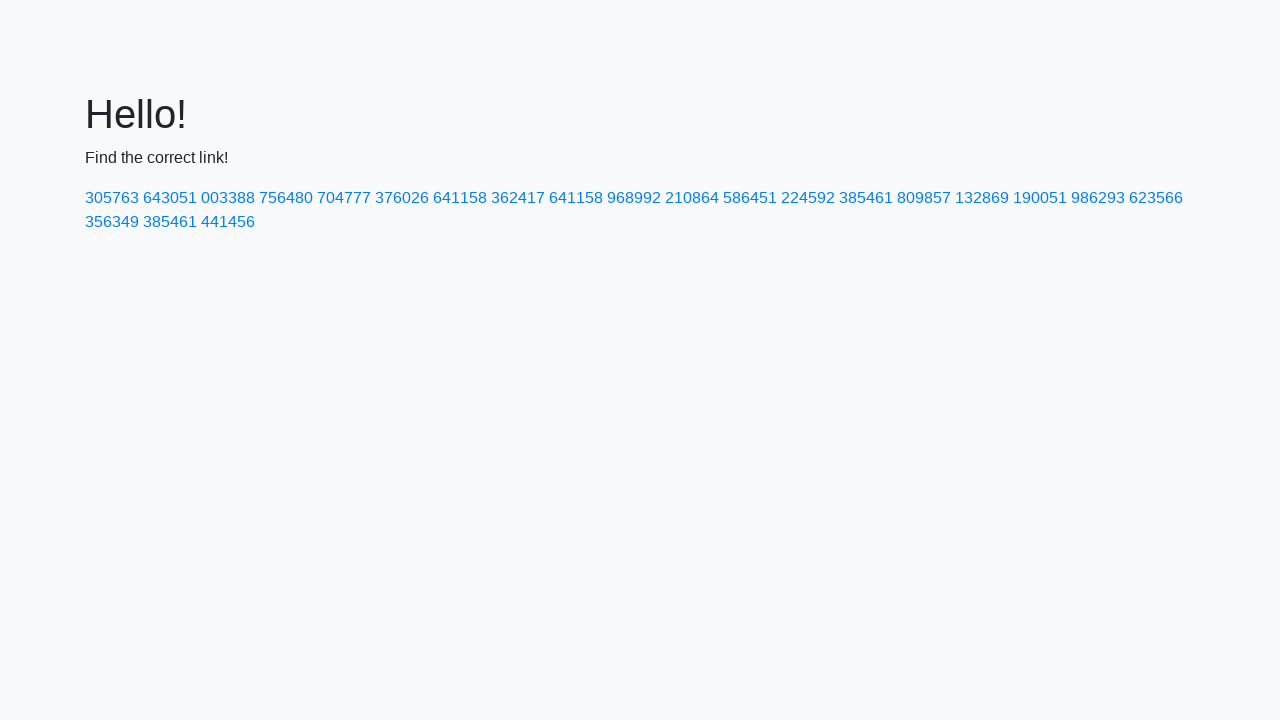

Clicked dynamically calculated link with text '224592' at (808, 198) on text=224592
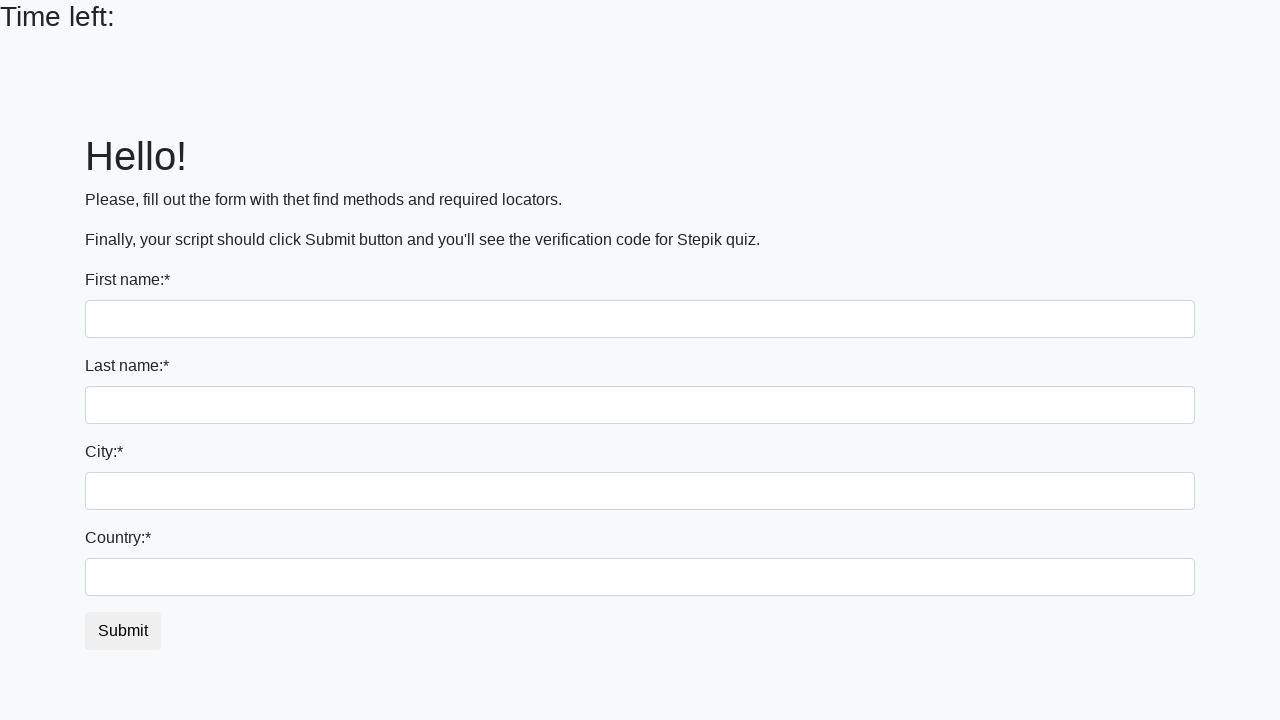

Filled first name field with 'Ivan' on input
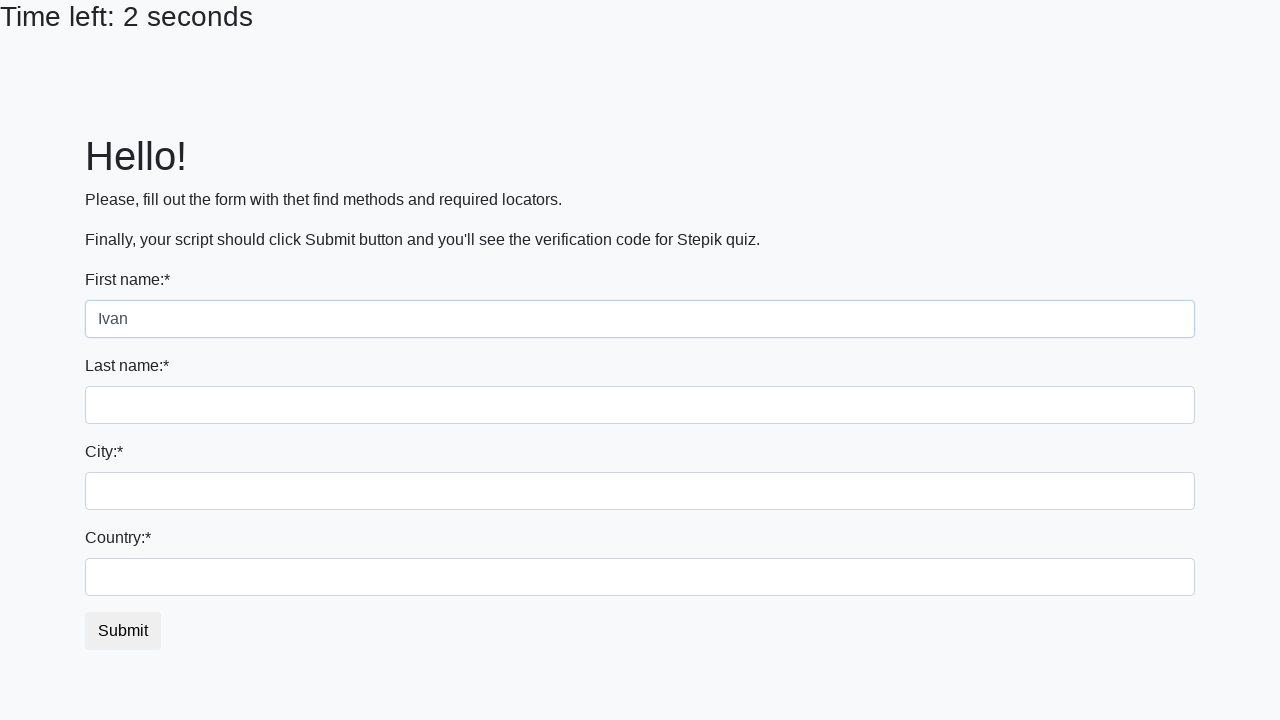

Filled last name field with 'Petrov' on input[name='last_name']
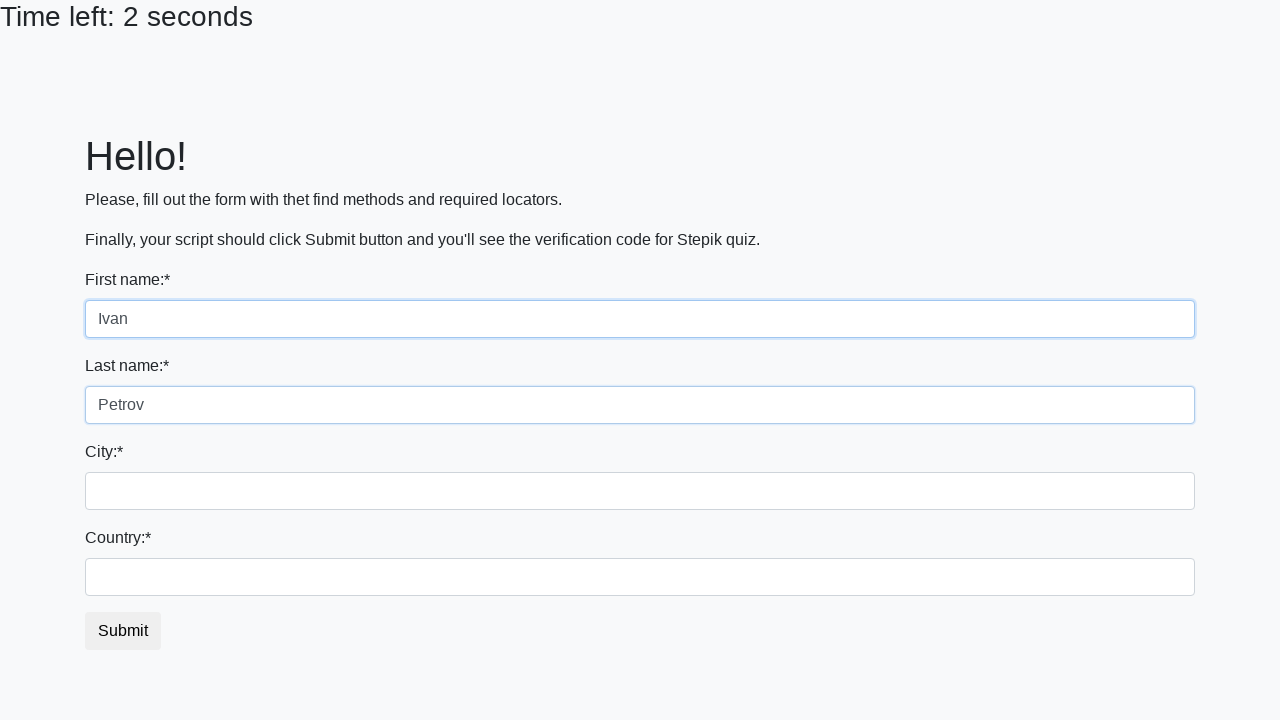

Filled city field with 'Smolensk' on .city
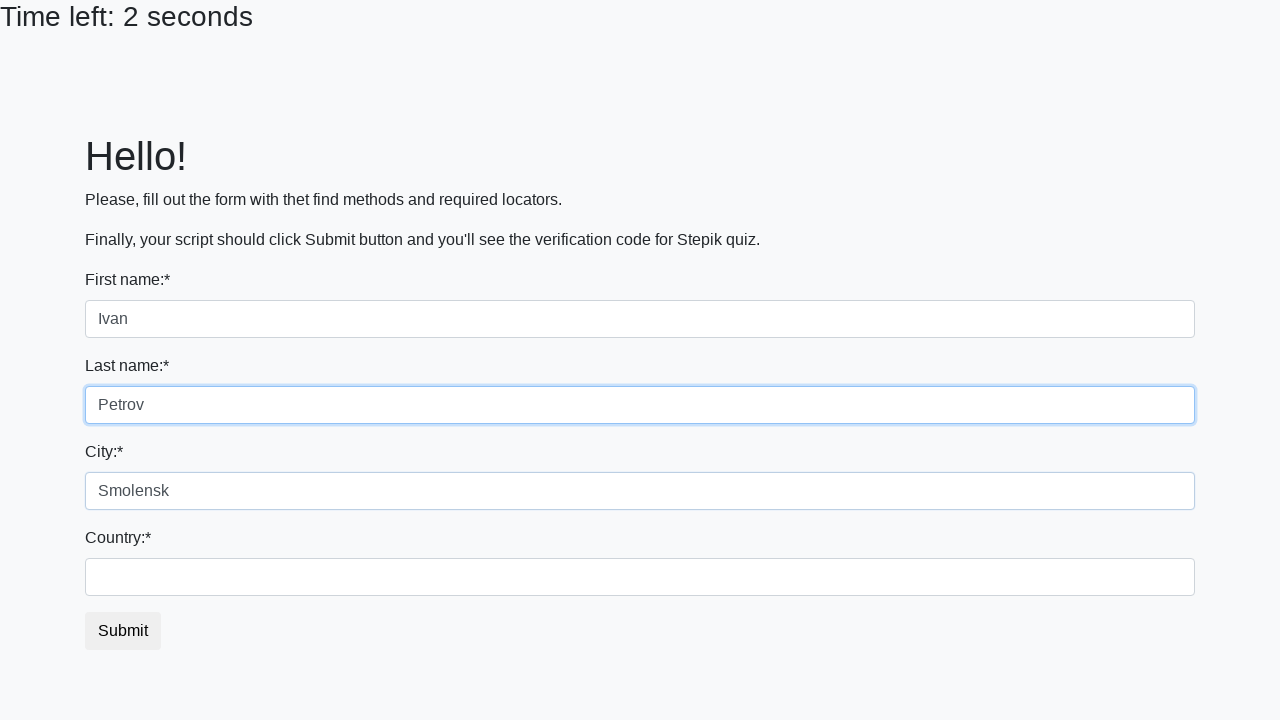

Filled country field with 'Russia' on #country
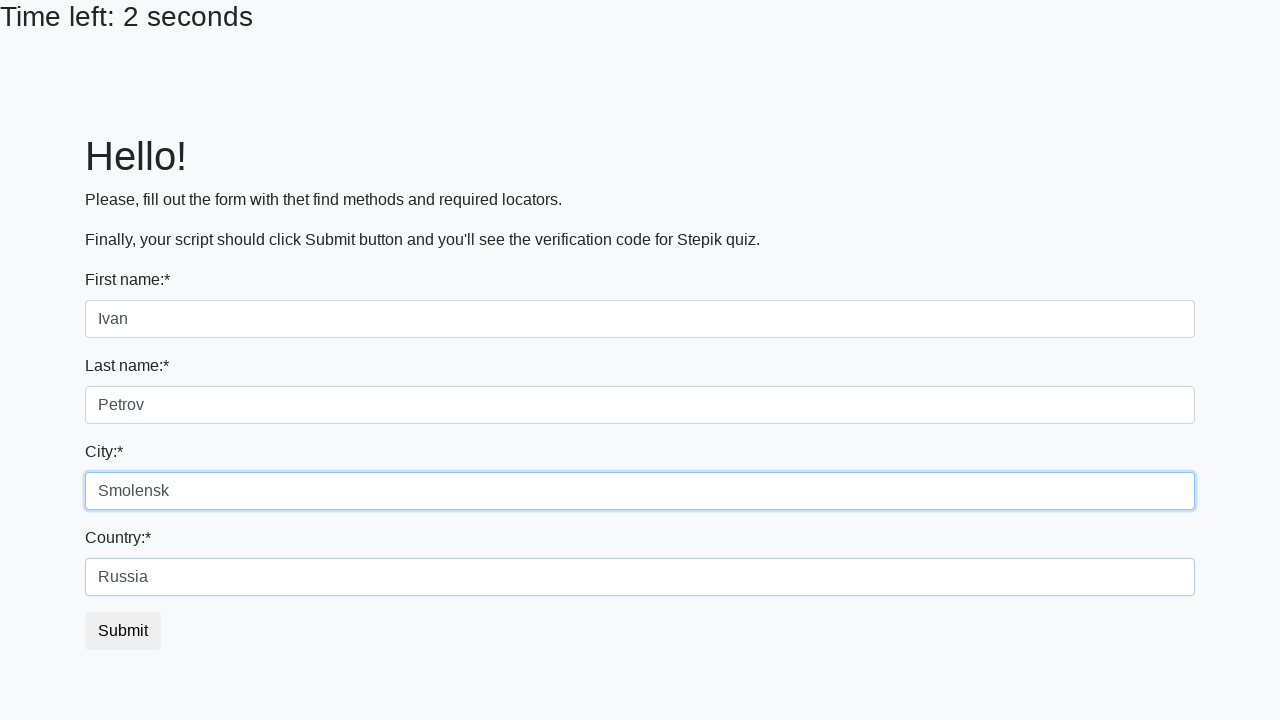

Clicked submit button to complete form submission at (123, 631) on button.btn
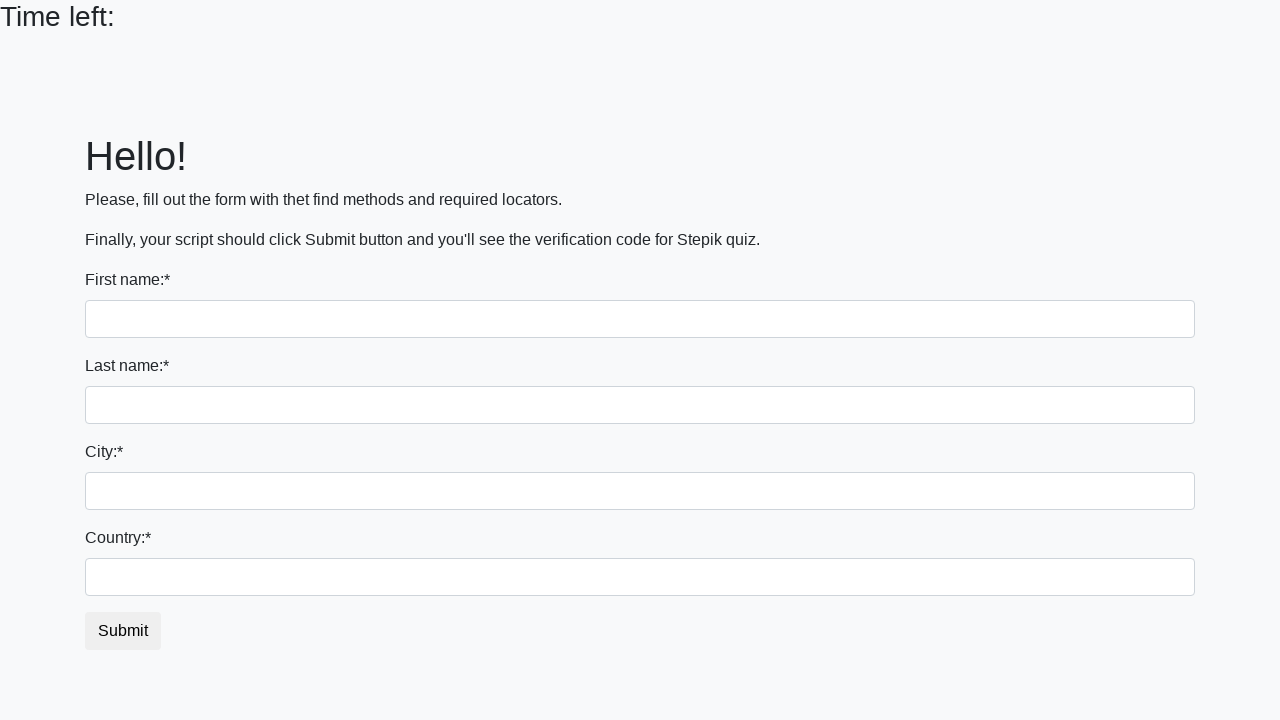

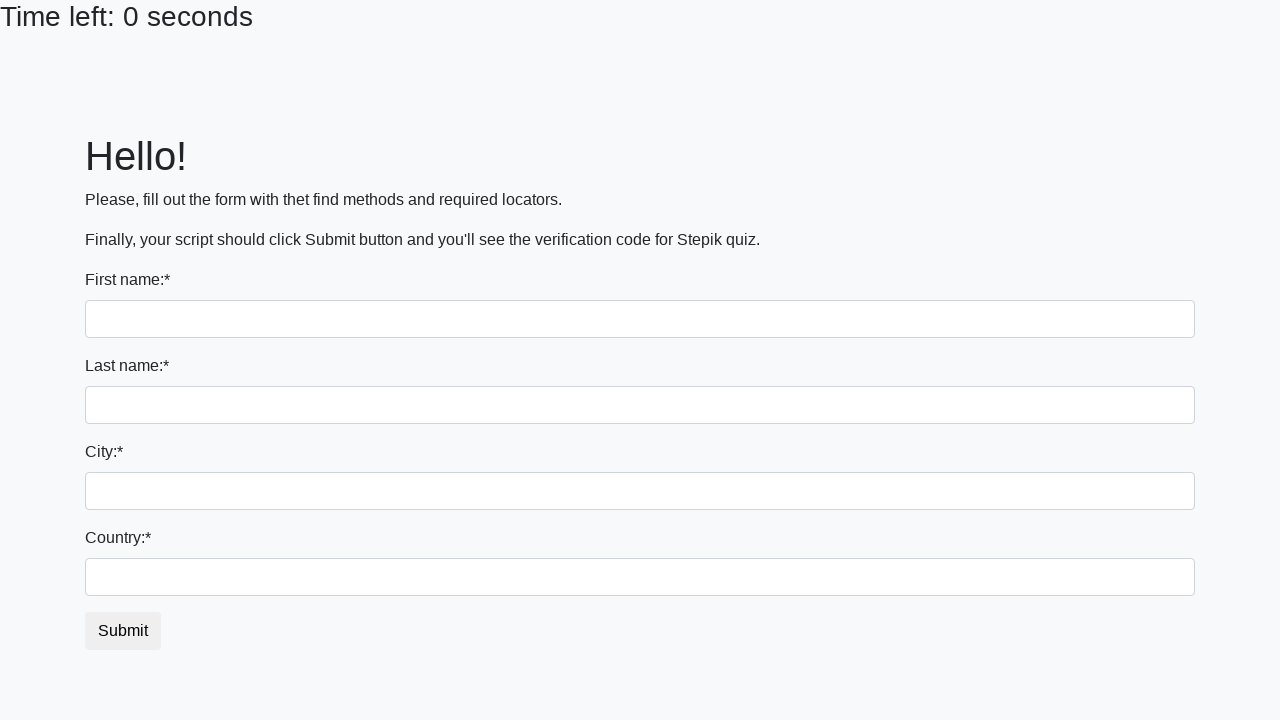